Verifies that none of the elements with class "test" contain the number "190" in their text

Starting URL: https://kristinek.github.io/site/examples/locators

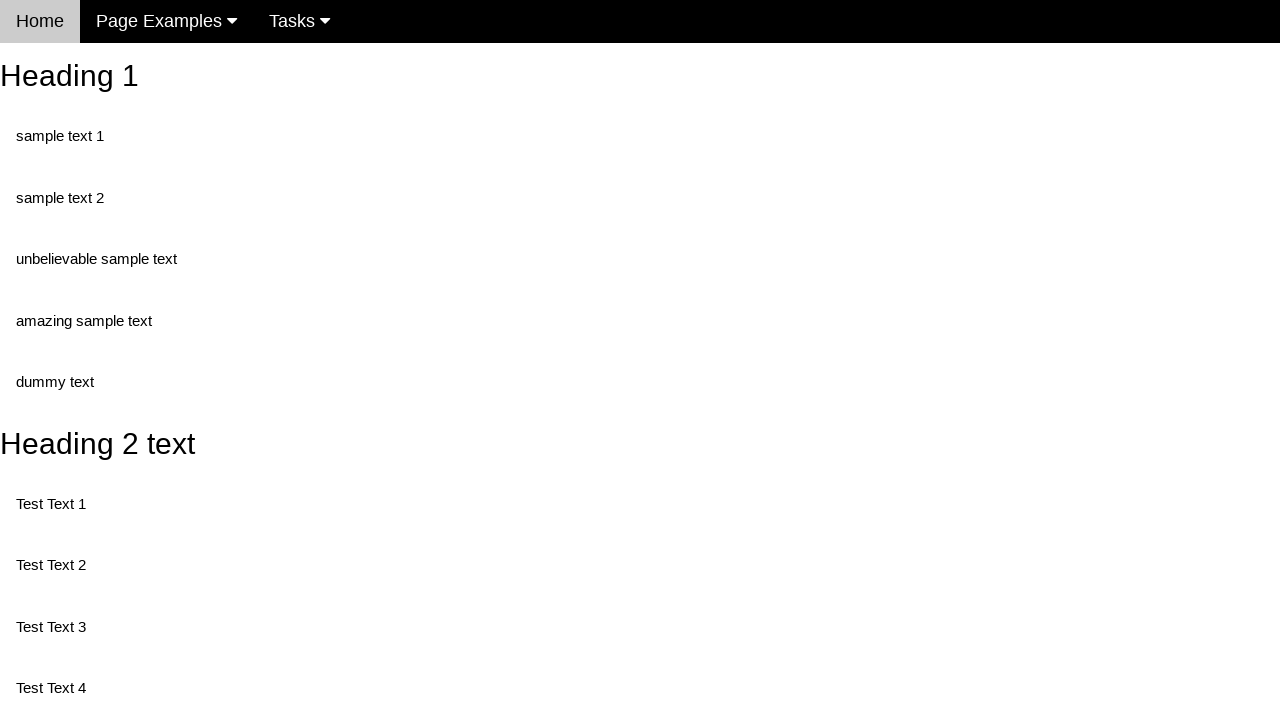

Navigated to locators example page
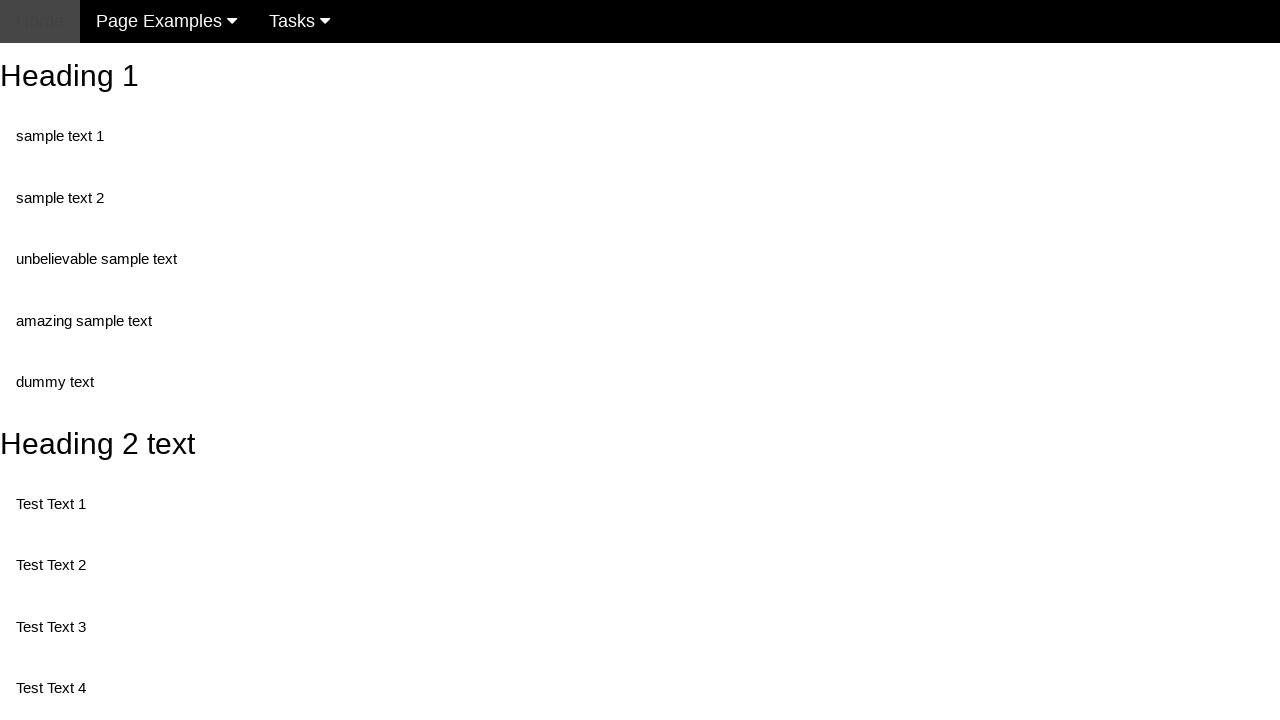

Retrieved all elements with class 'test'
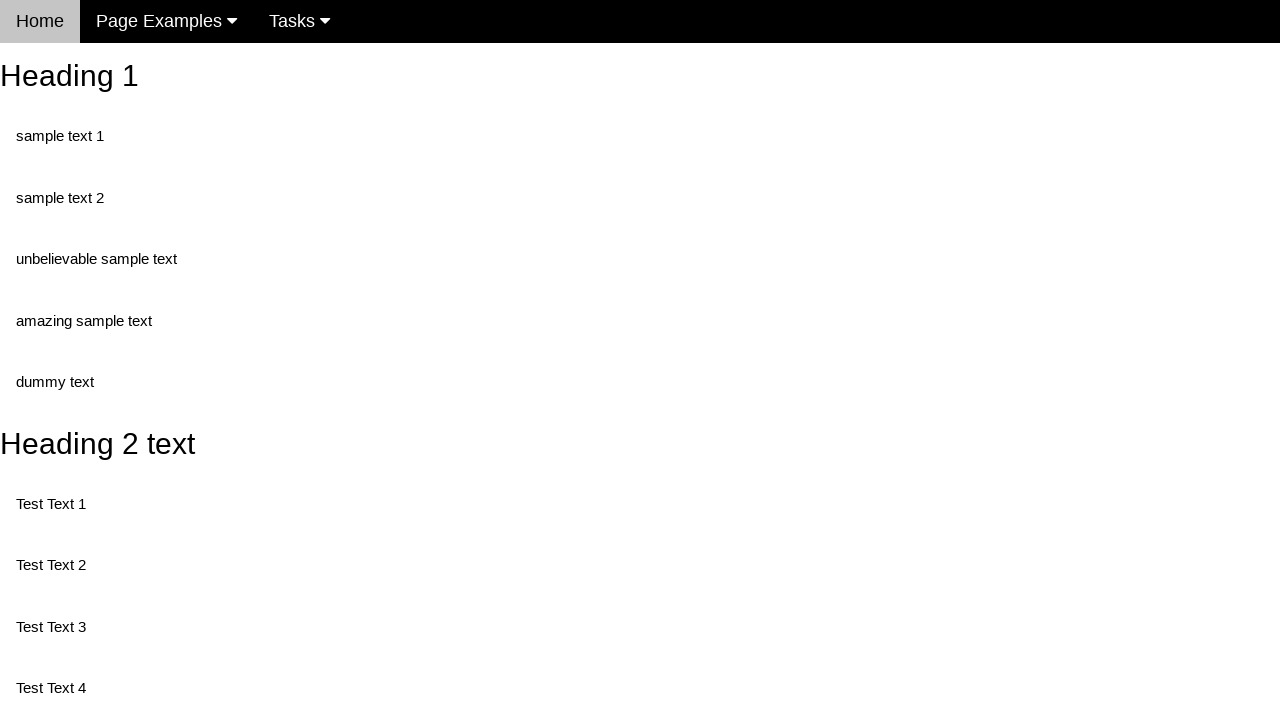

Retrieved text content from element: 'Test Text 1'
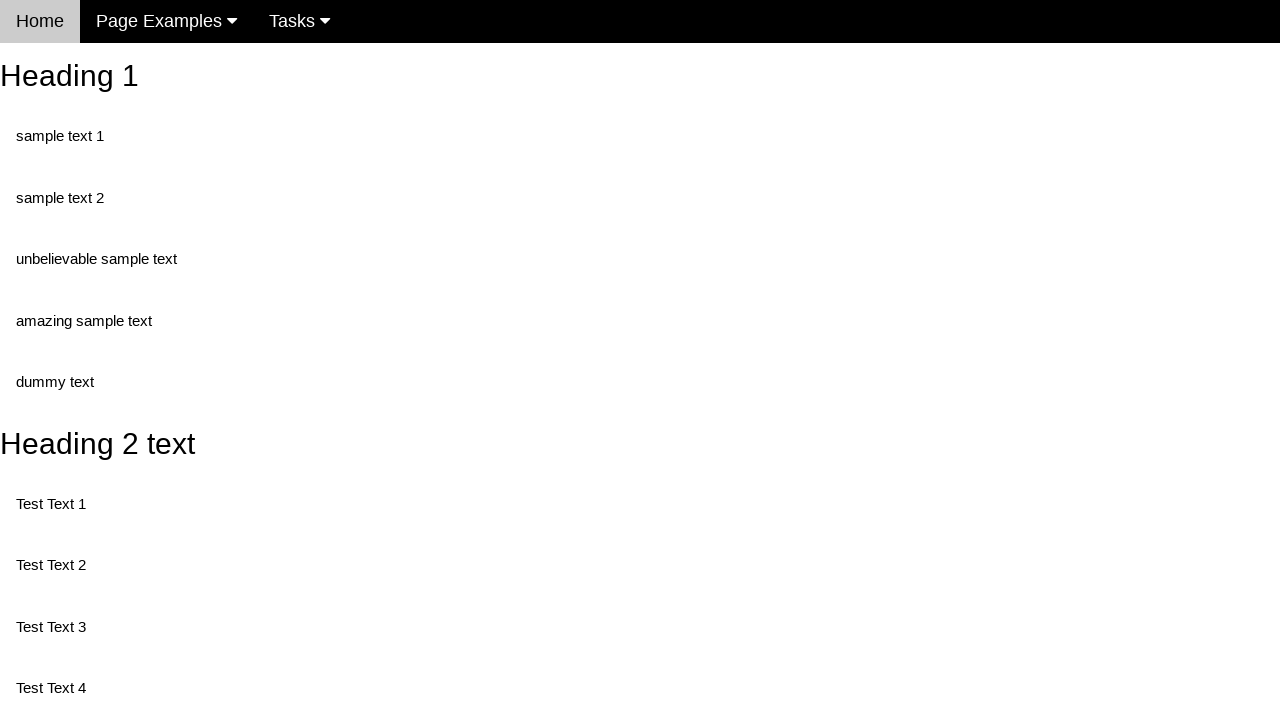

Verified element text does not contain '190'
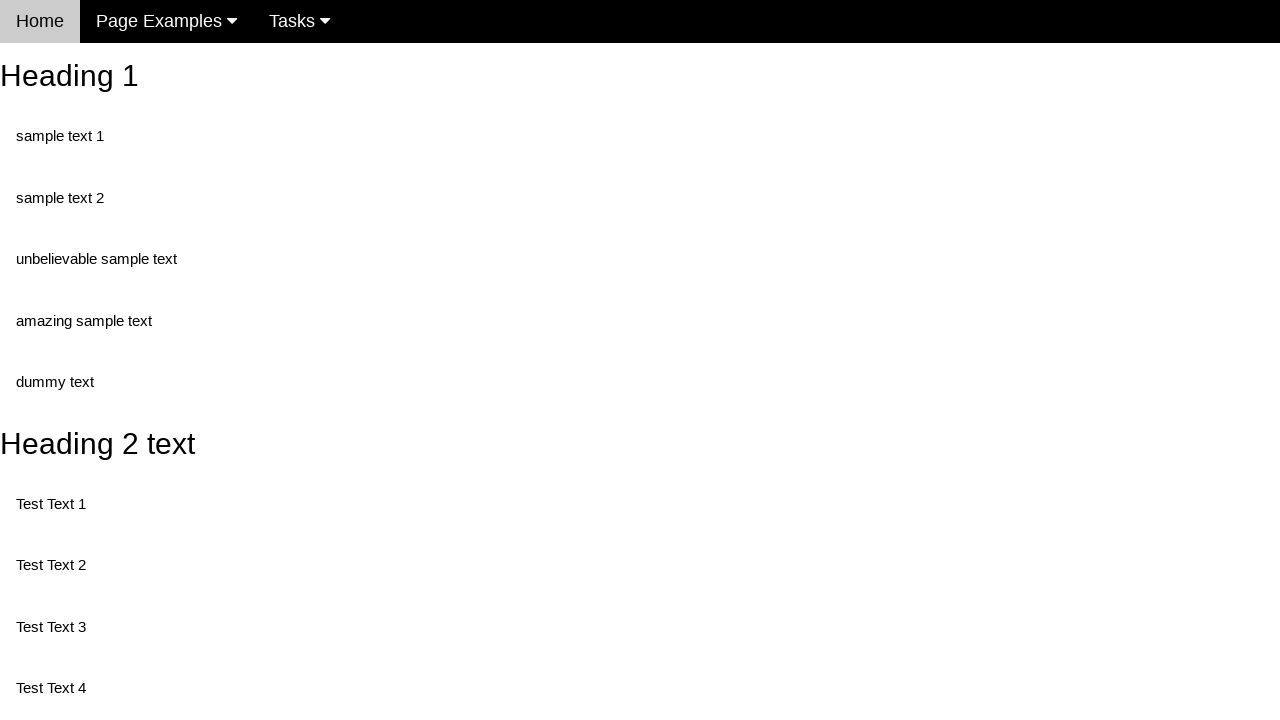

Retrieved text content from element: 'Test Text 3'
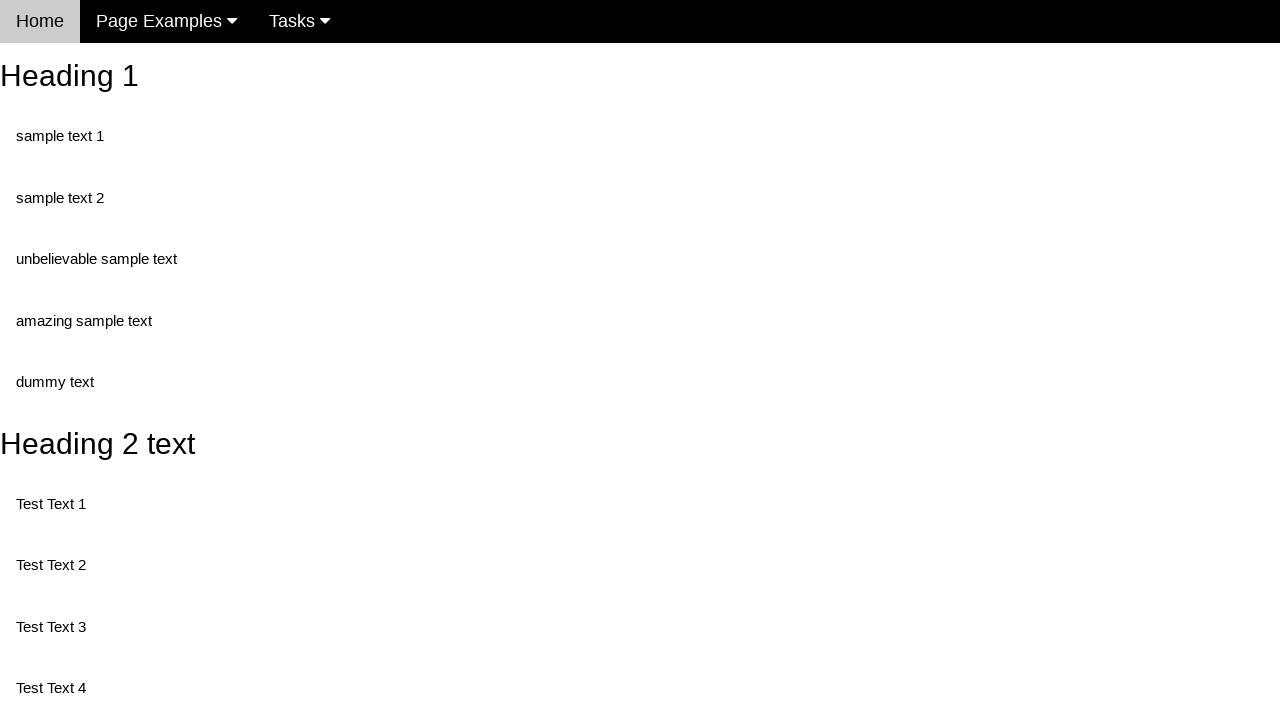

Verified element text does not contain '190'
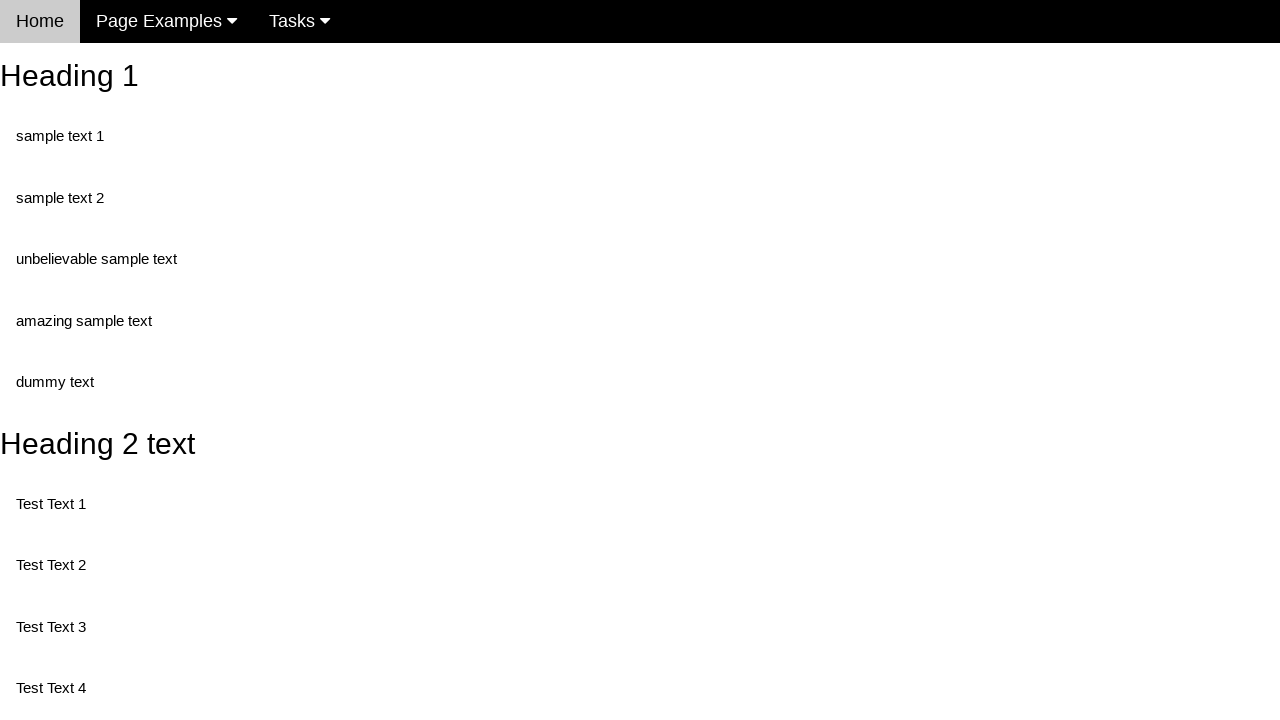

Retrieved text content from element: 'Test Text 4'
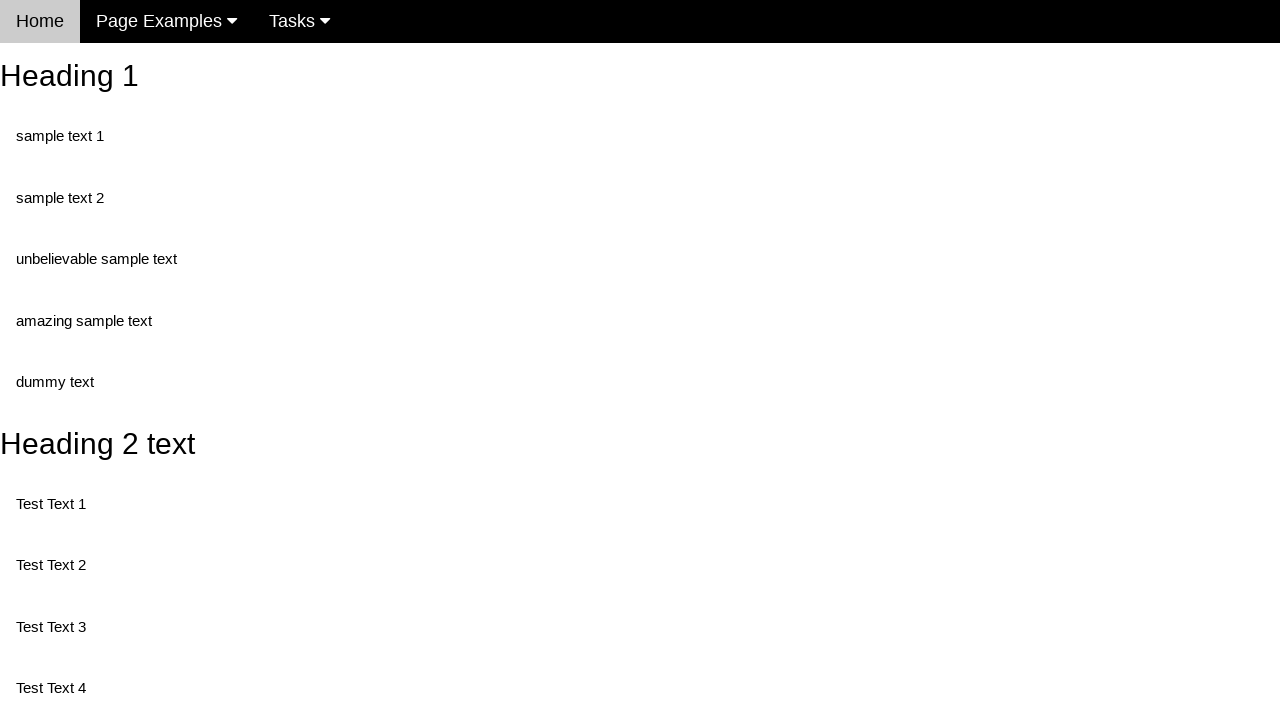

Verified element text does not contain '190'
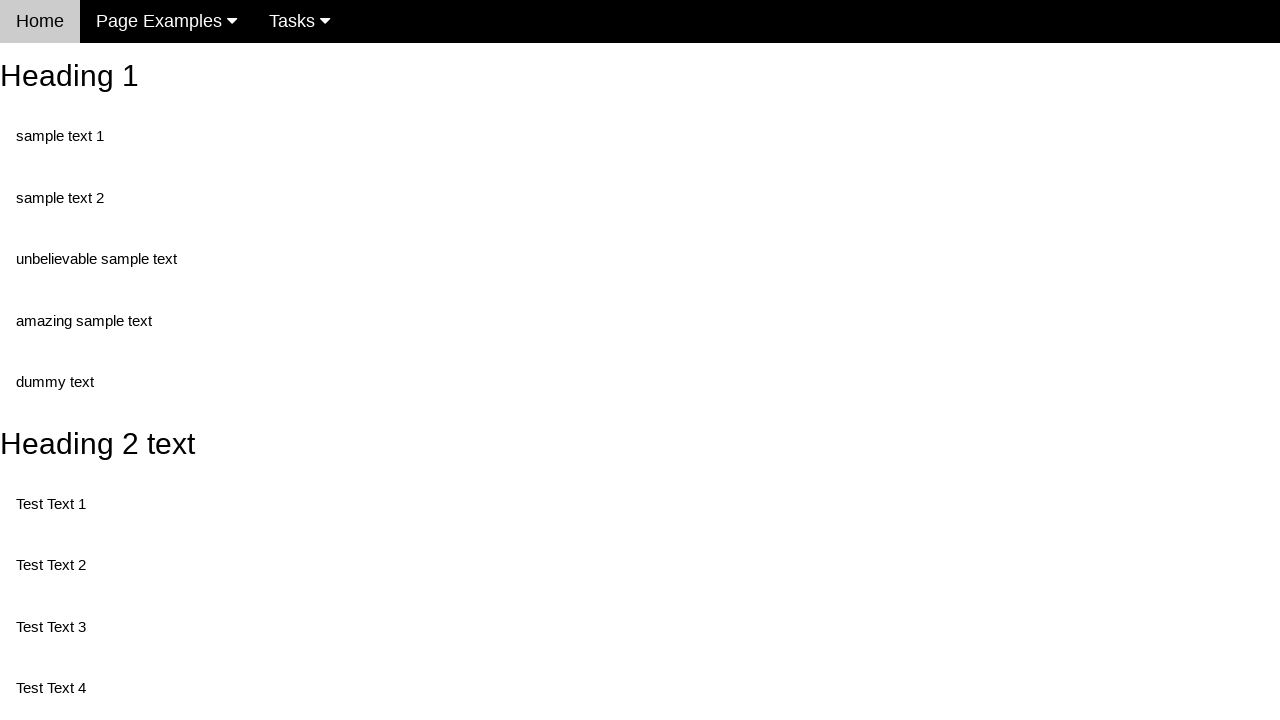

Retrieved text content from element: 'Test Text 5'
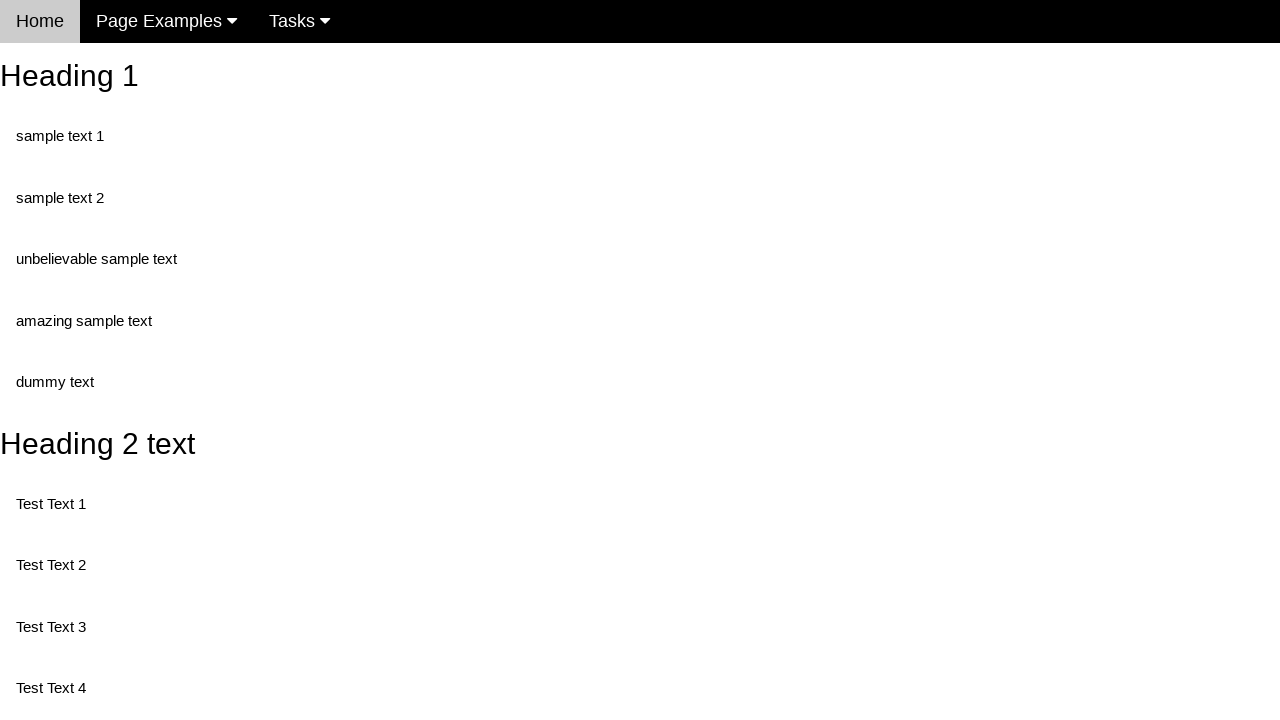

Verified element text does not contain '190'
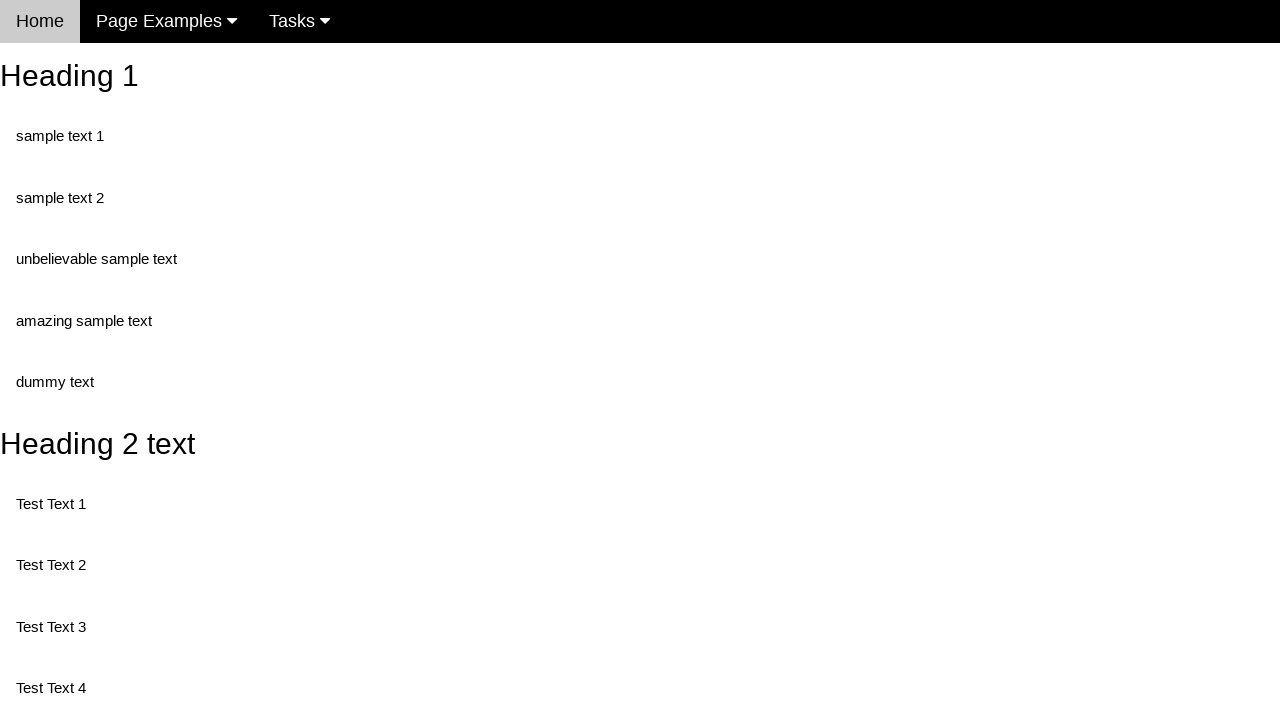

Retrieved text content from element: 'Test Text 6'
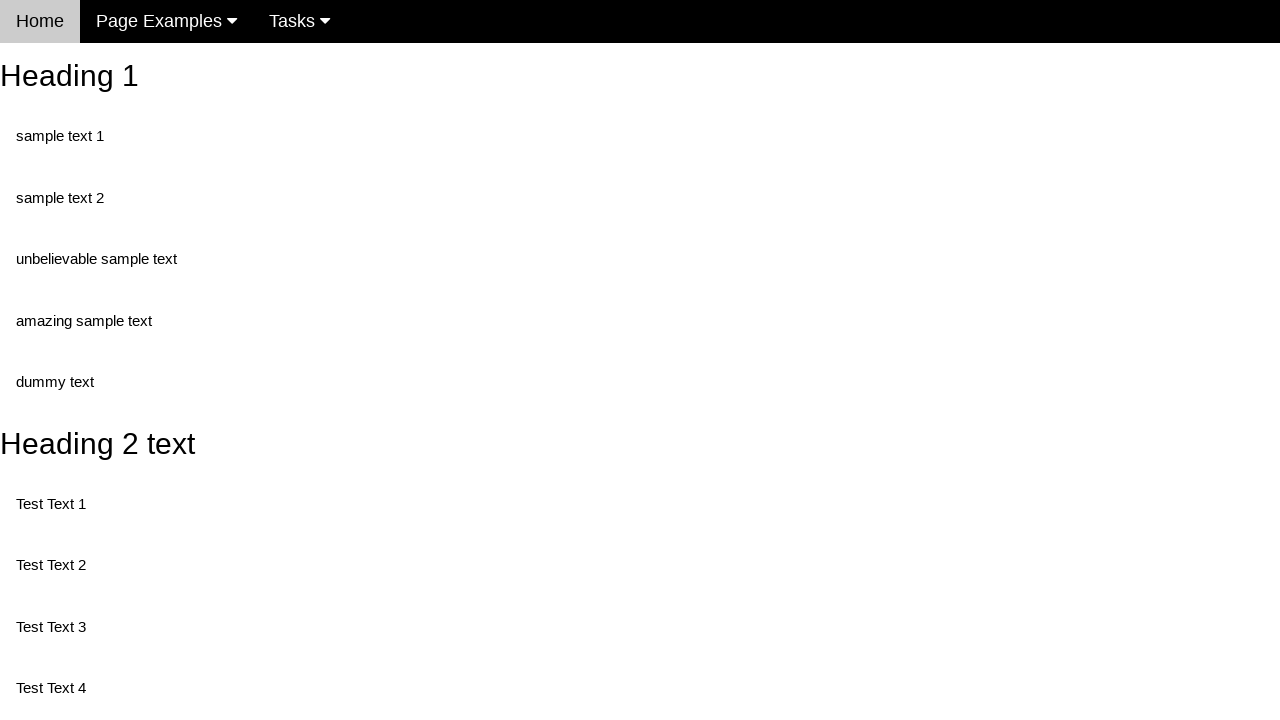

Verified element text does not contain '190'
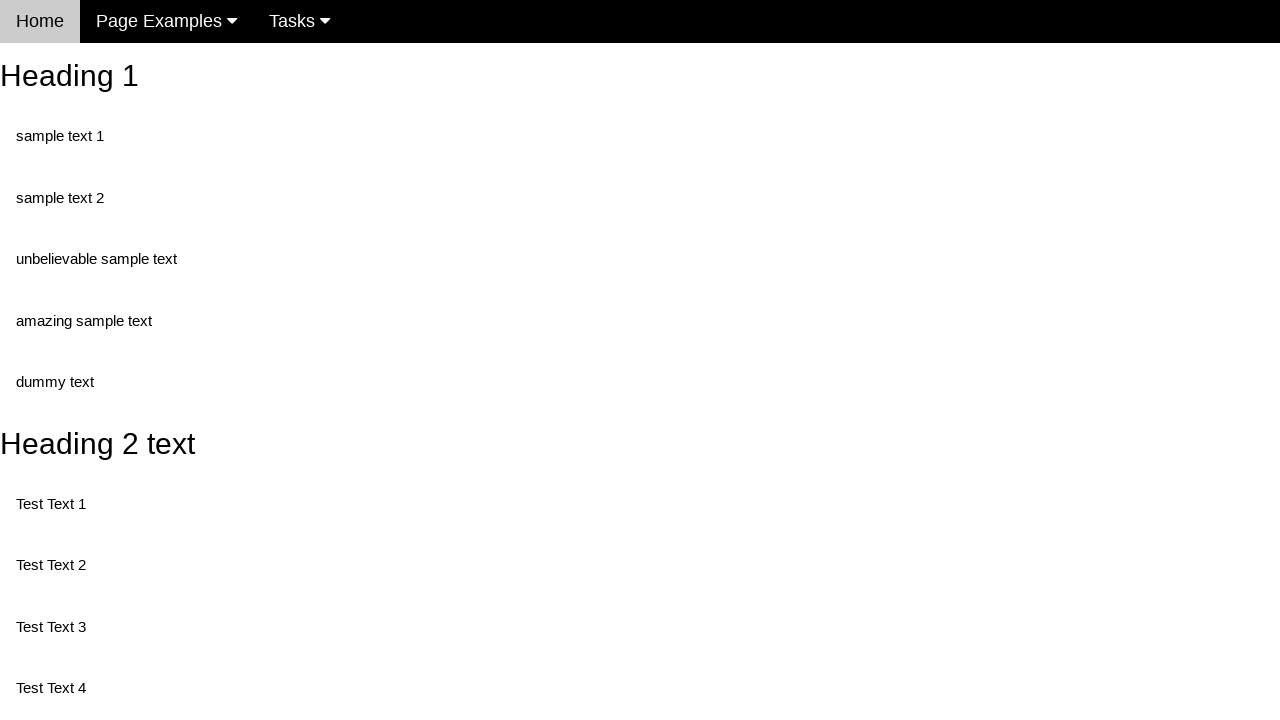

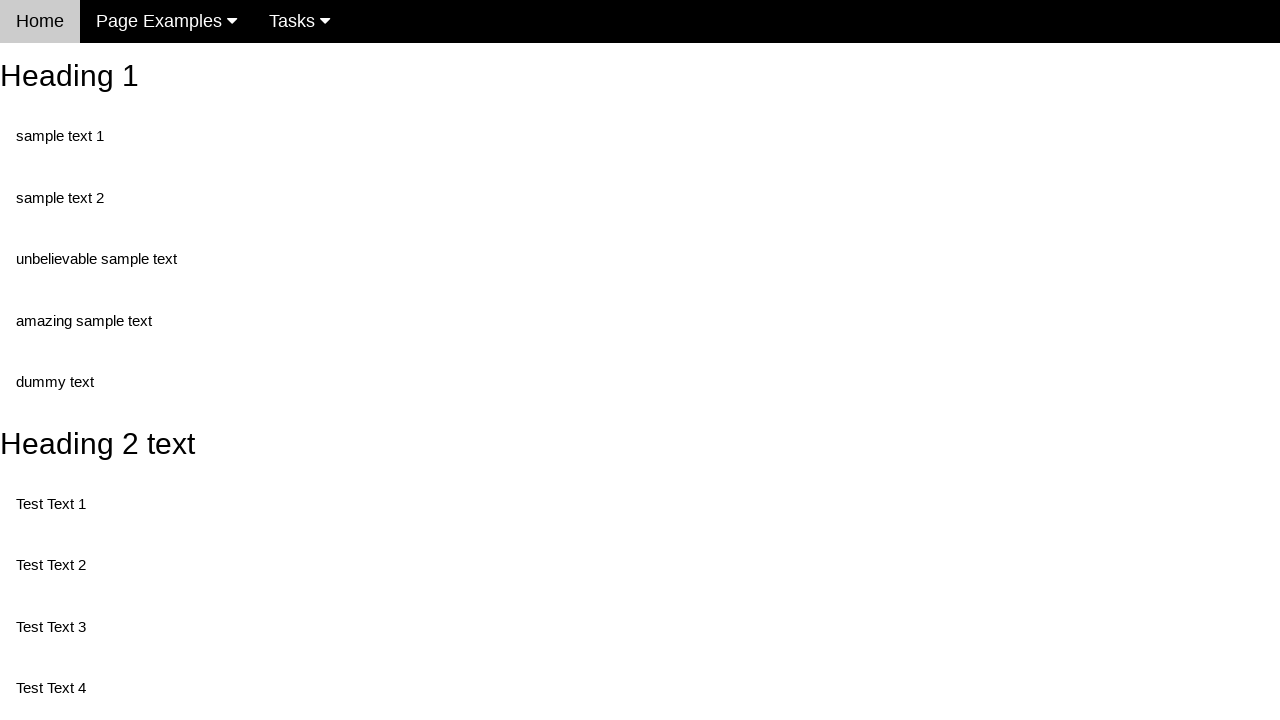